Tests button clicking functionality on the Formy demo site by clicking through various button types including Primary, Success, Info, Warning, Danger, and other button styles.

Starting URL: https://formy-project.herokuapp.com/buttons

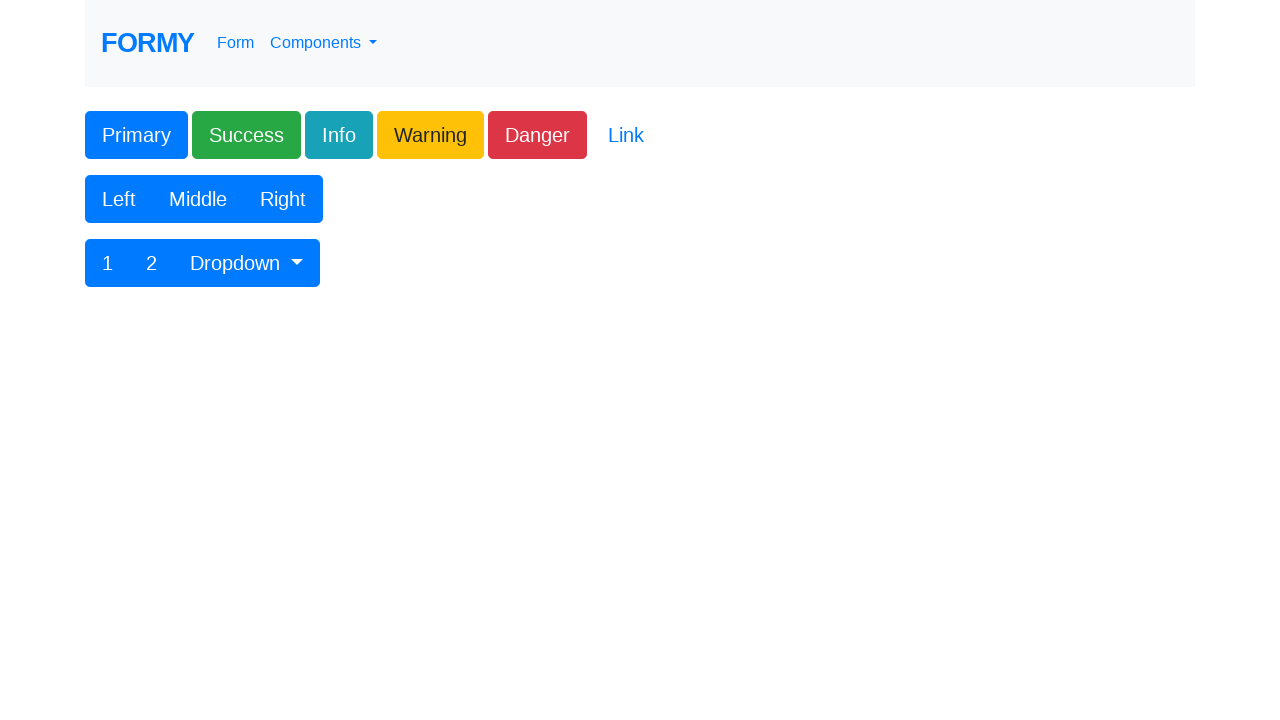

Clicked Primary button at (136, 135) on button:text('Primary')
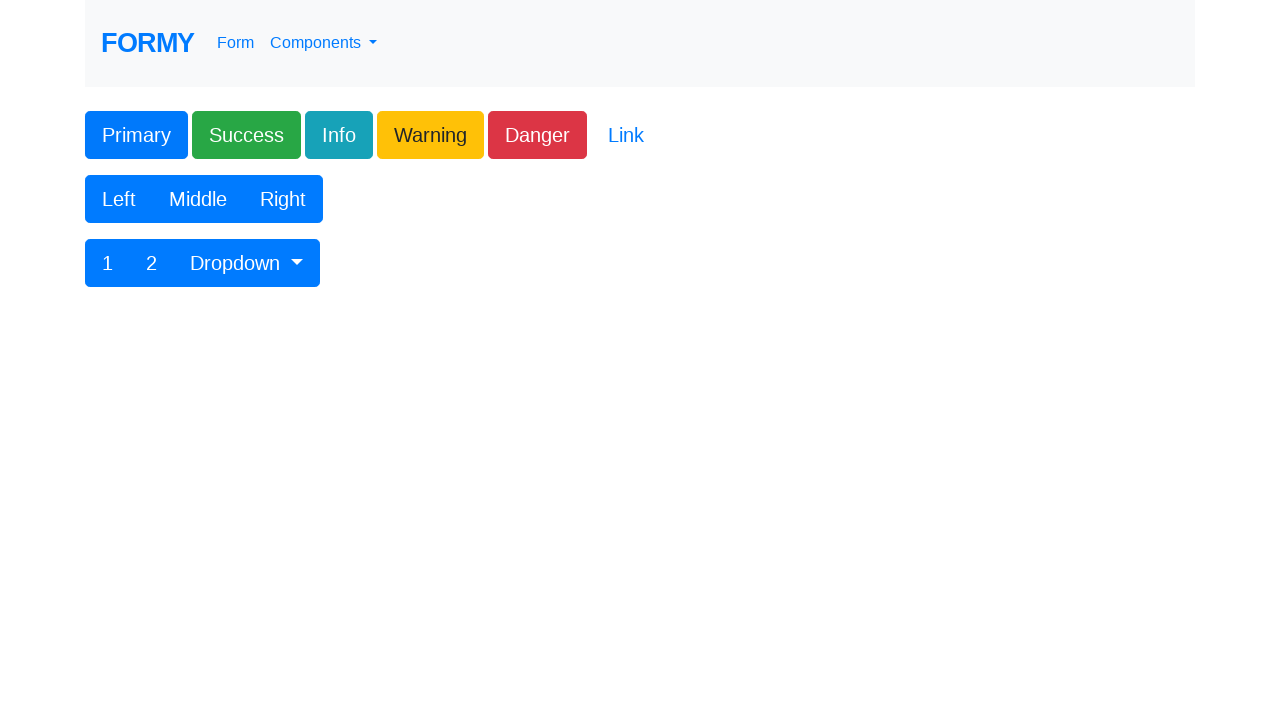

Clicked Success button (second button in first row) at (246, 135) on xpath=//html/body/div/form/div[1]/div/div/button[2]
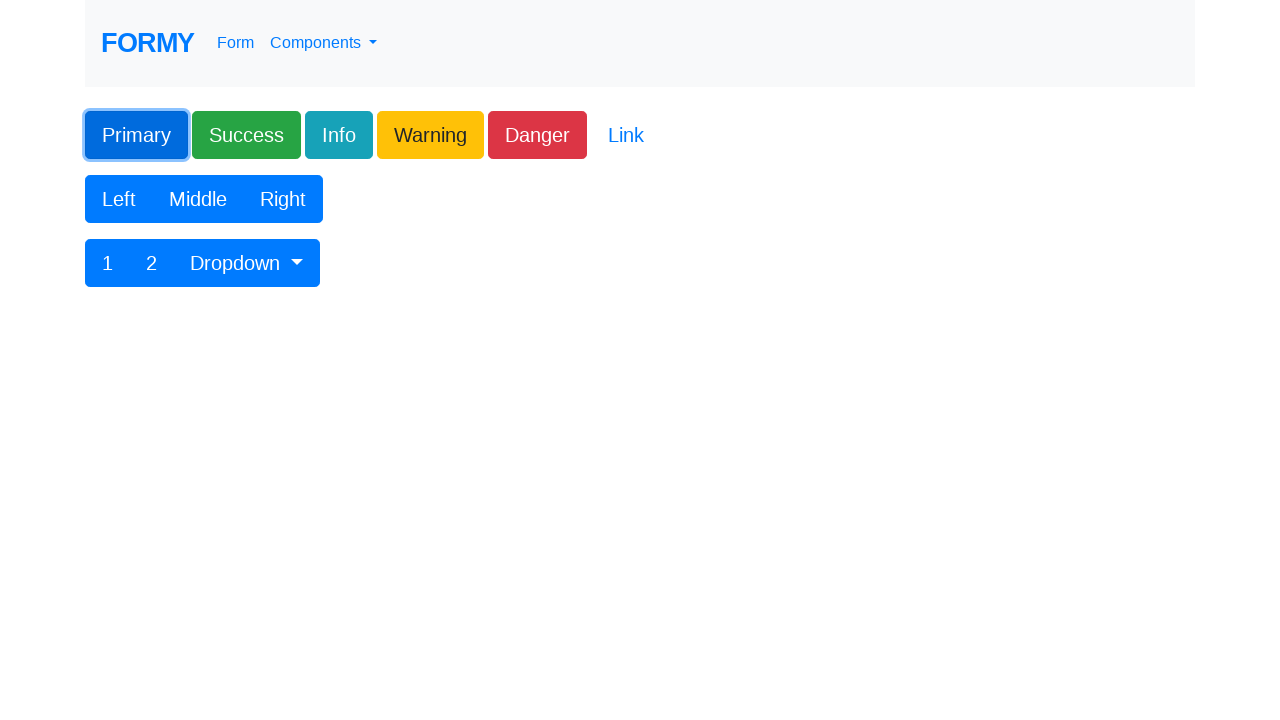

Clicked Info button (third button in first row) at (339, 135) on xpath=//html/body/div/form/div[1]/div/div/button[3]
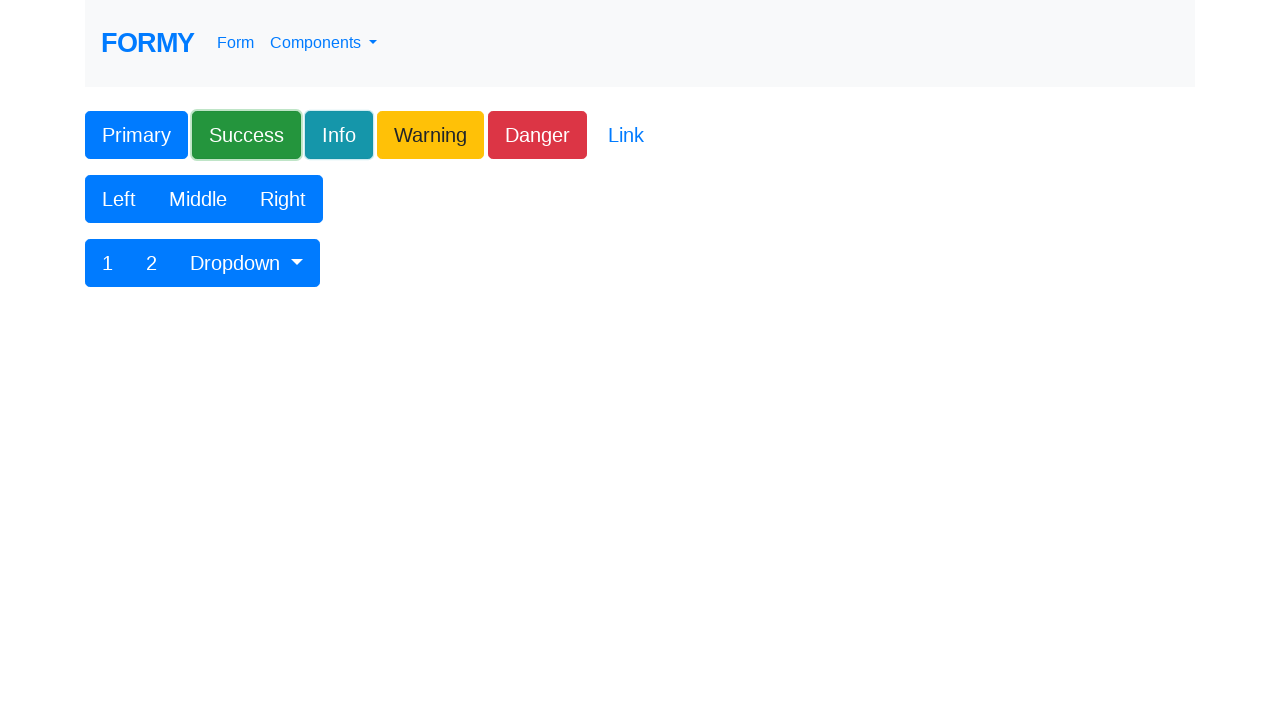

Clicked Warning button (fourth button in first row) at (430, 135) on xpath=//html/body/div/form/div[1]/div/div/button[4]
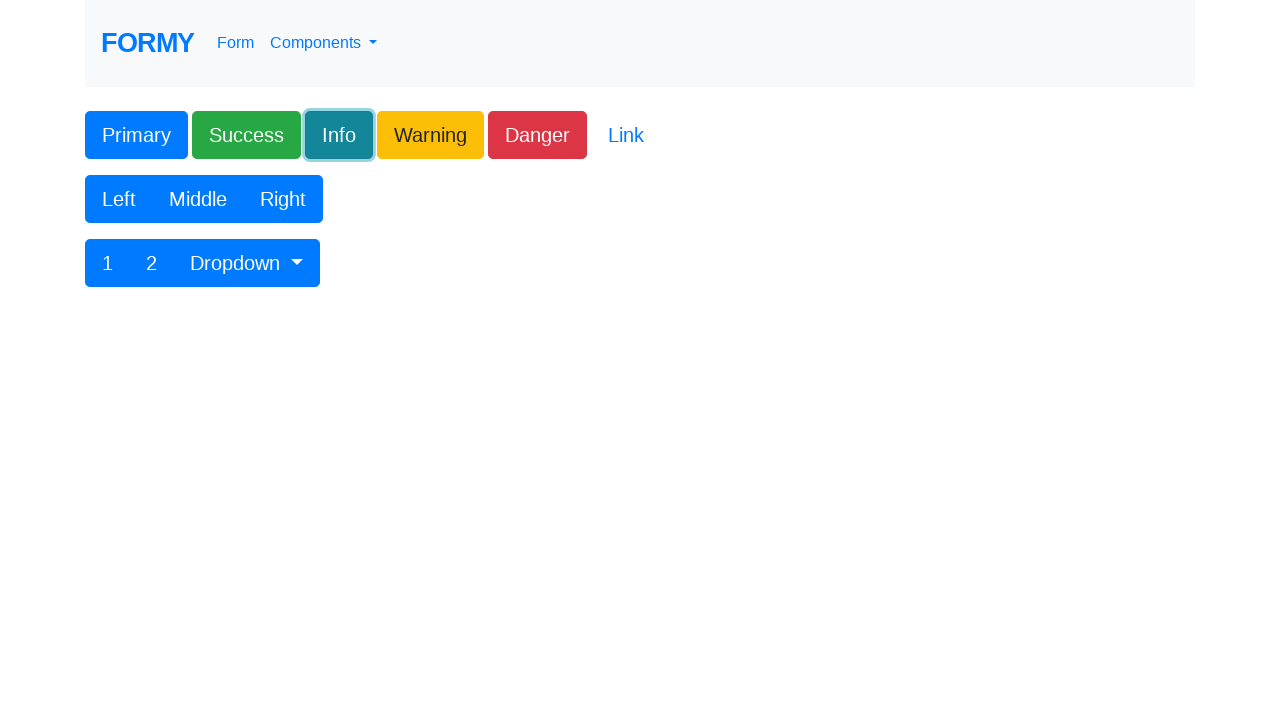

Clicked Danger button (fifth button in first row) at (538, 135) on xpath=//html/body/div/form/div[1]/div/div/button[5]
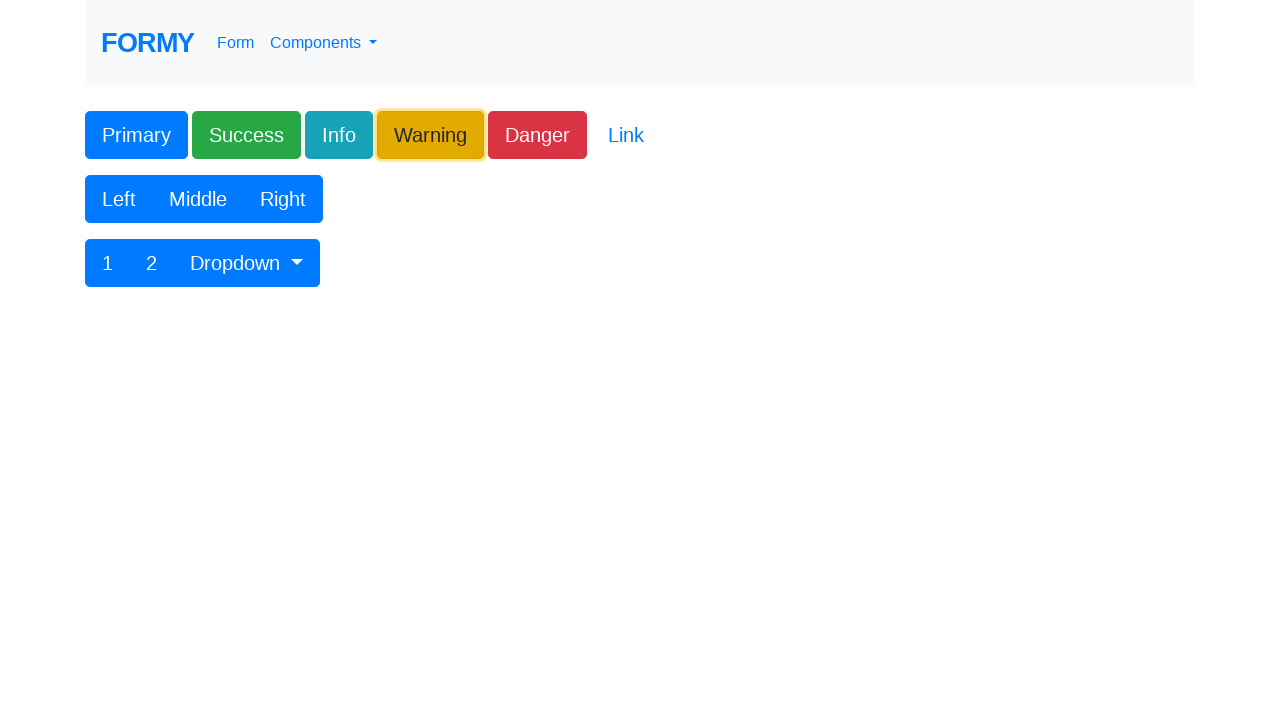

Clicked first button in second row at (119, 199) on xpath=//html/body/div/form/div[2]/div/div/div/button[1]
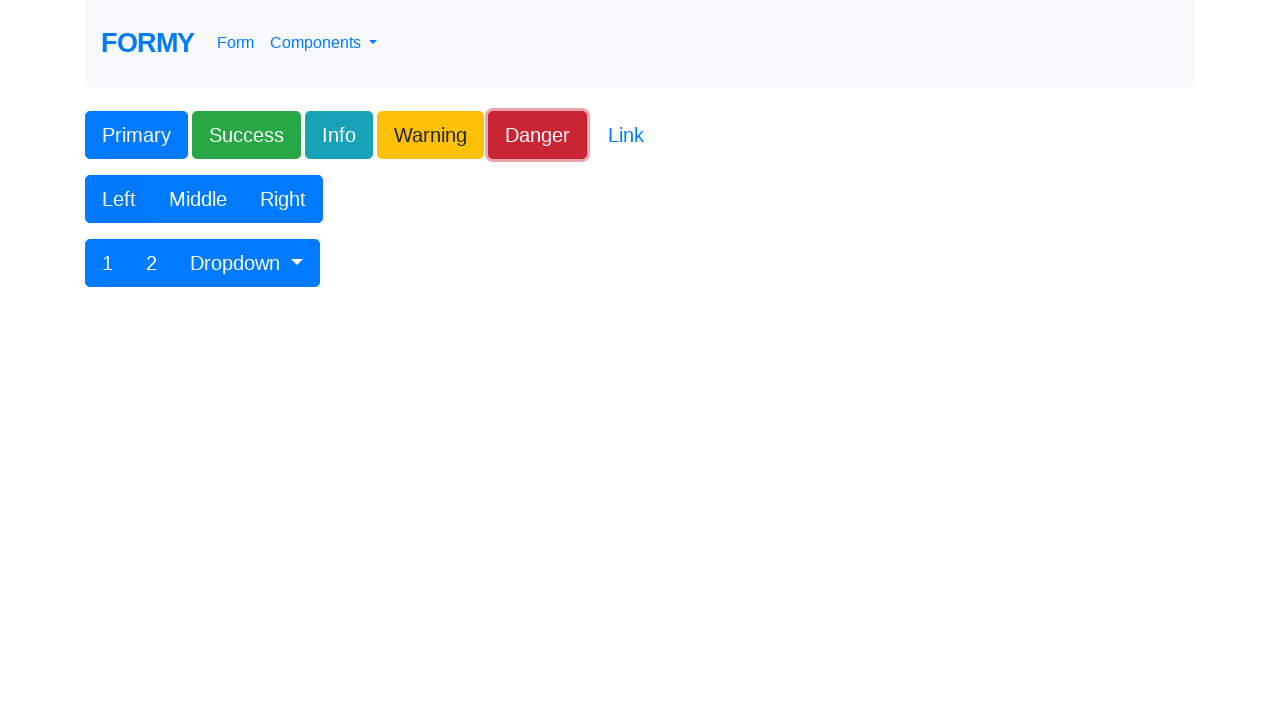

Clicked second button in second row at (198, 199) on xpath=//html/body/div/form/div[2]/div/div/div/button[2]
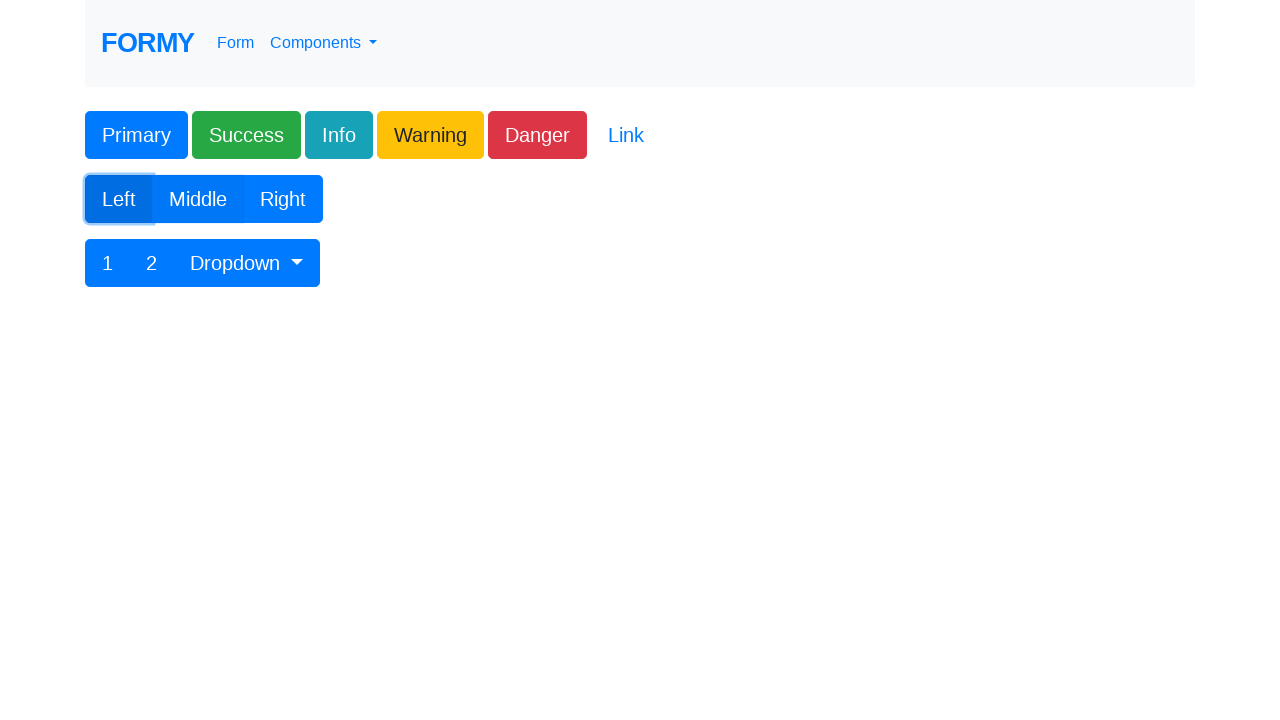

Clicked third button in second row at (283, 199) on xpath=//html/body/div/form/div[2]/div/div/div/button[3]
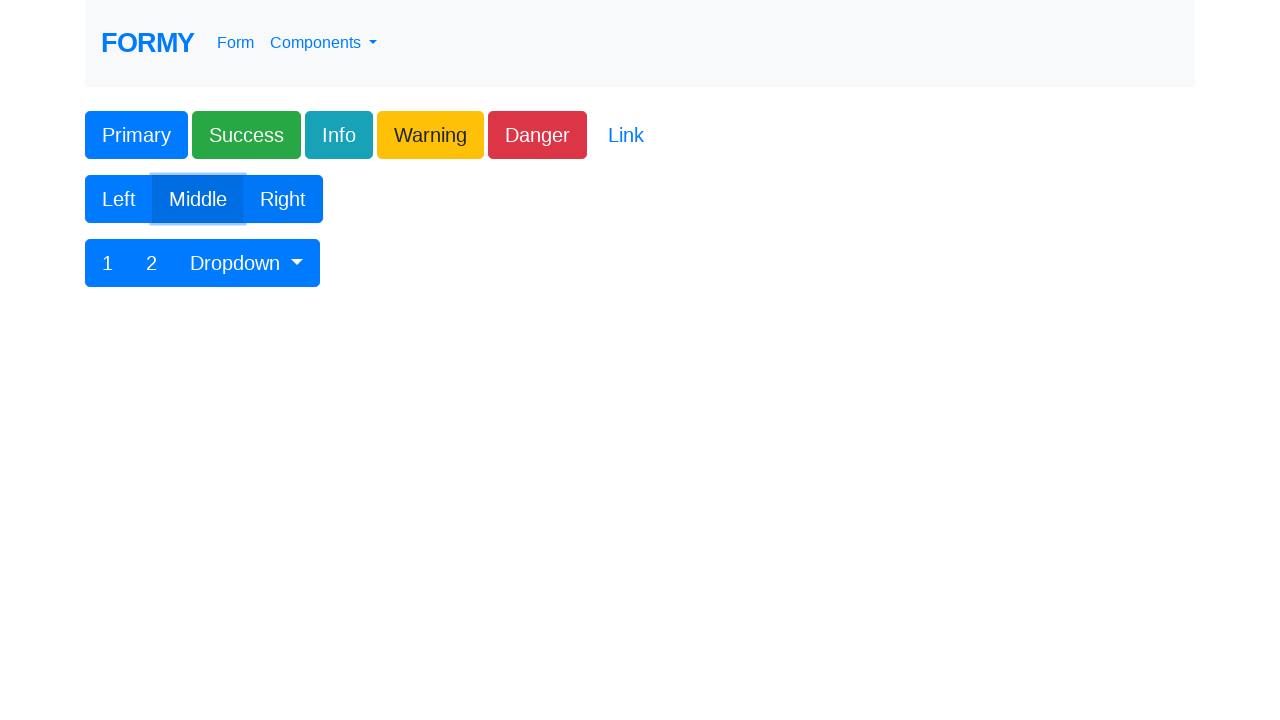

Clicked first button in third row at (108, 263) on xpath=//html/body/div/form/div[3]/div/div/div/button[1]
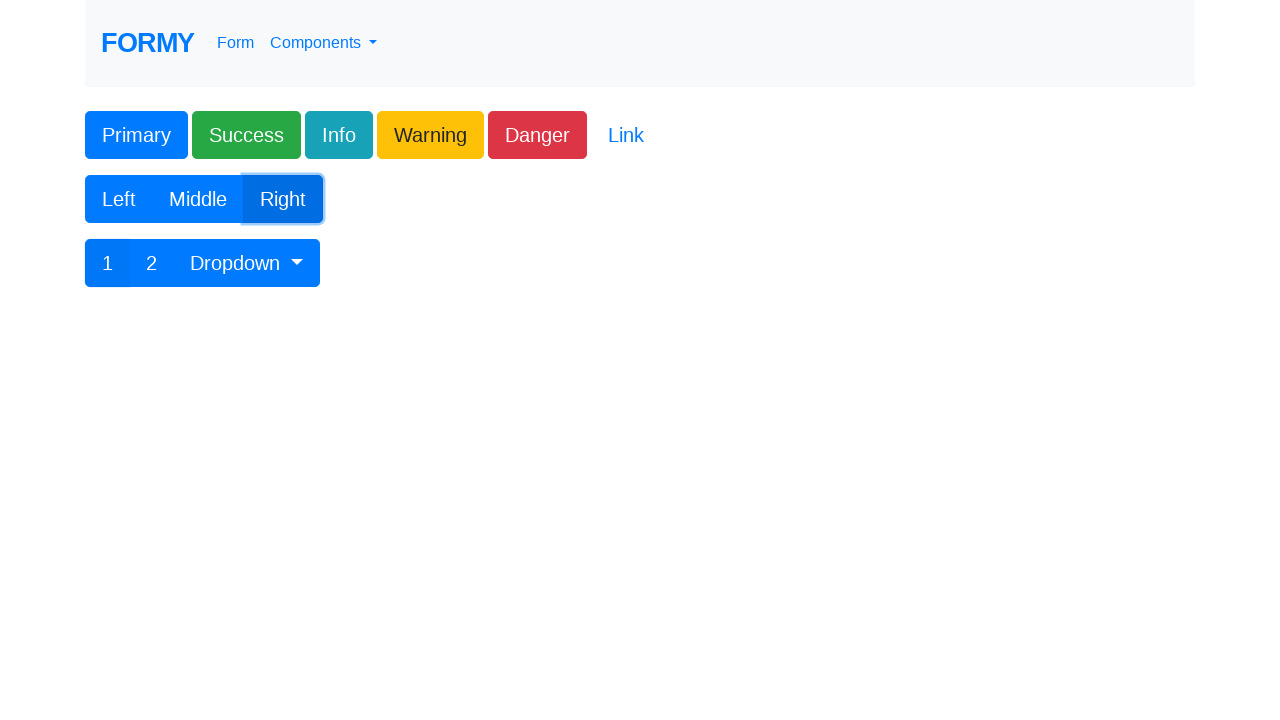

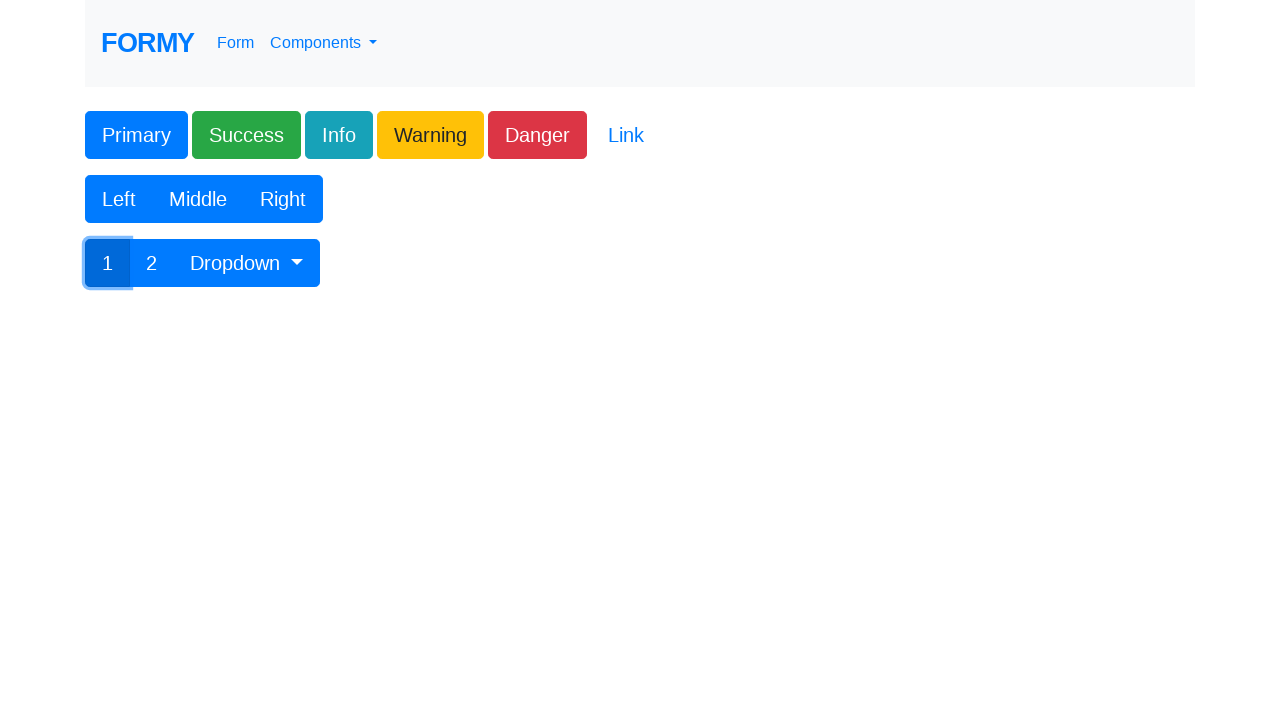